Tests waiting for element and using the returned element directly

Starting URL: https://eviltester.github.io/supportclasses/

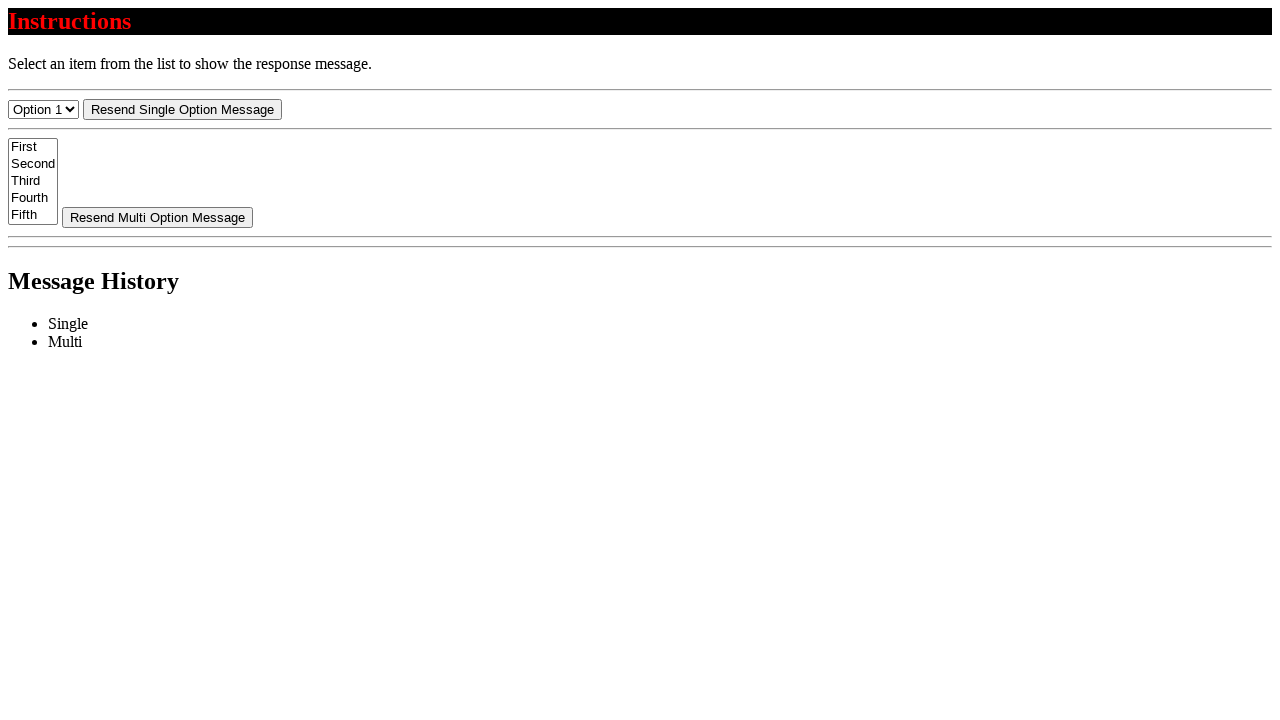

Clicked the resend button at (182, 109) on #resend-select
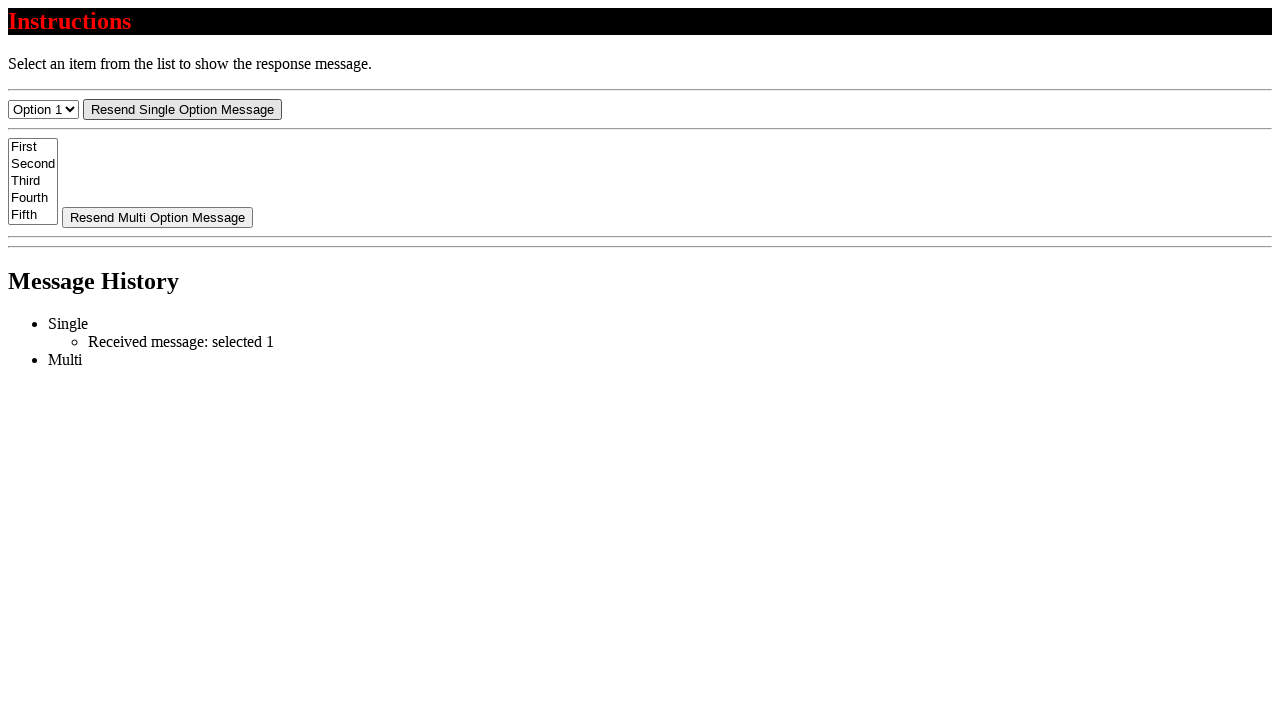

Waited for message element to become visible in single-list
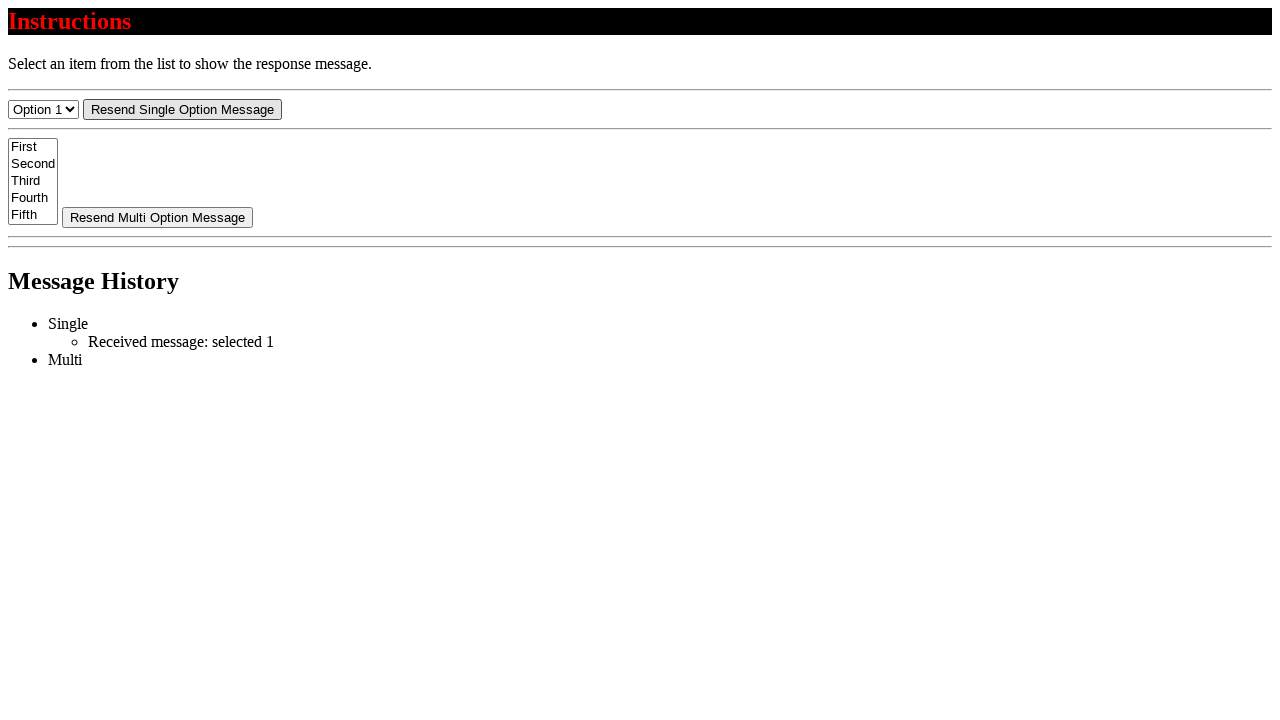

Located the message element in single-list
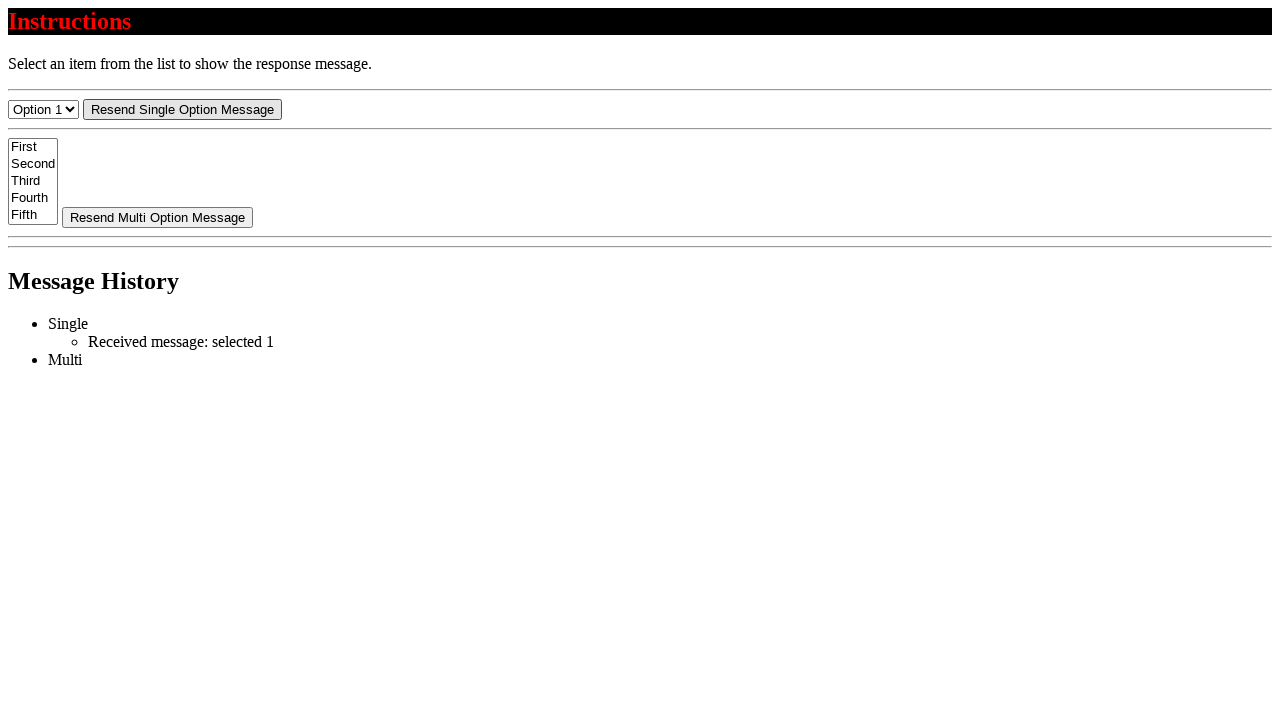

Verified message text starts with 'Received message:'
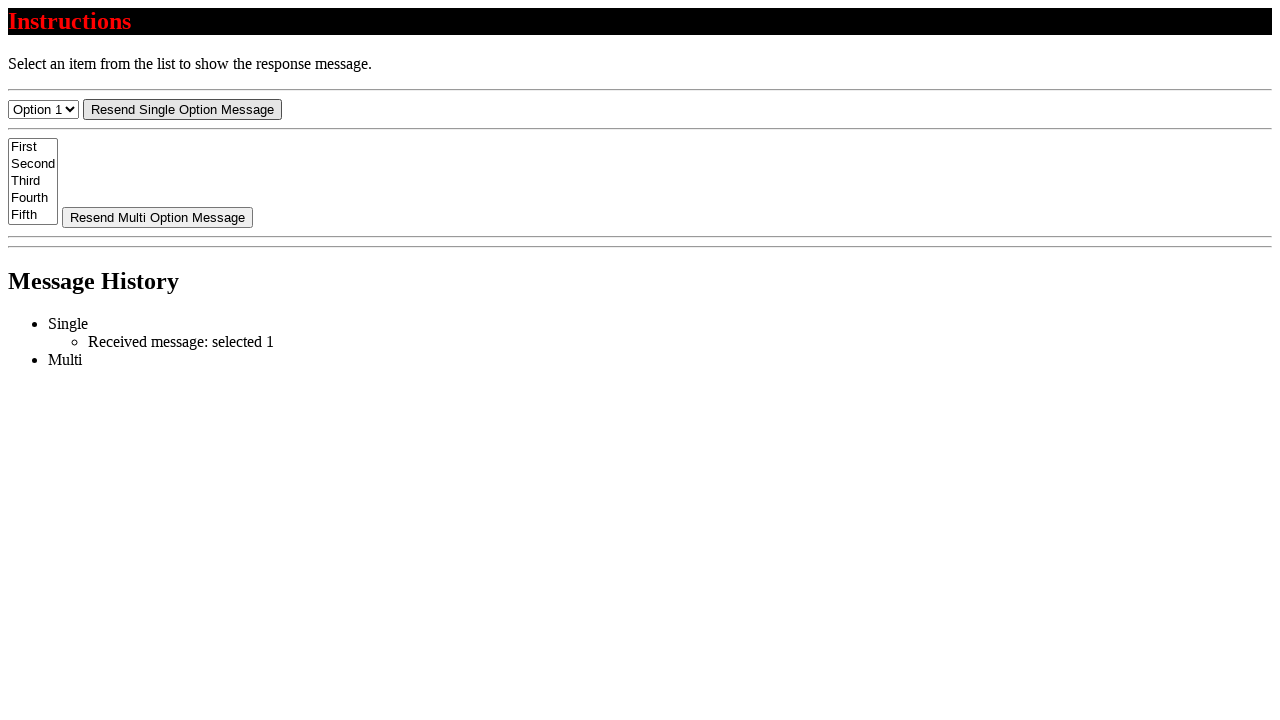

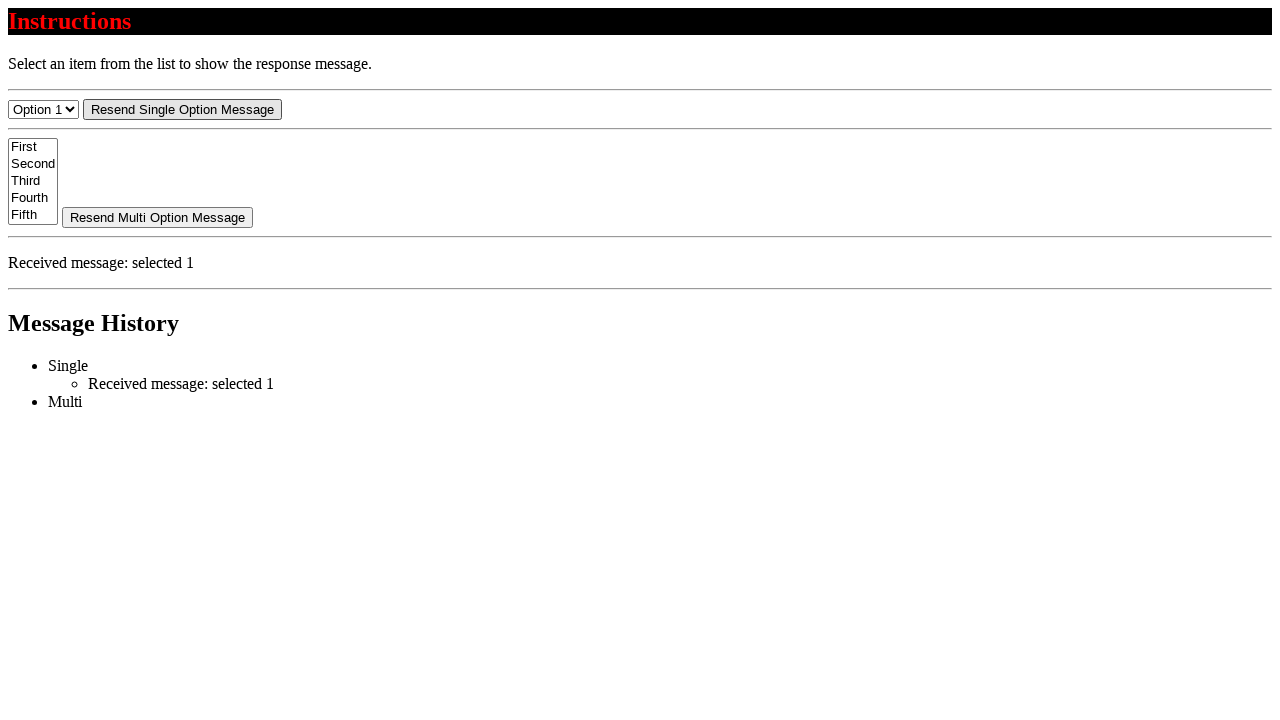